Tests a math quiz form by reading two numbers from the page, calculating their sum, selecting the result from a dropdown menu, and submitting the form.

Starting URL: http://suninjuly.github.io/selects2.html

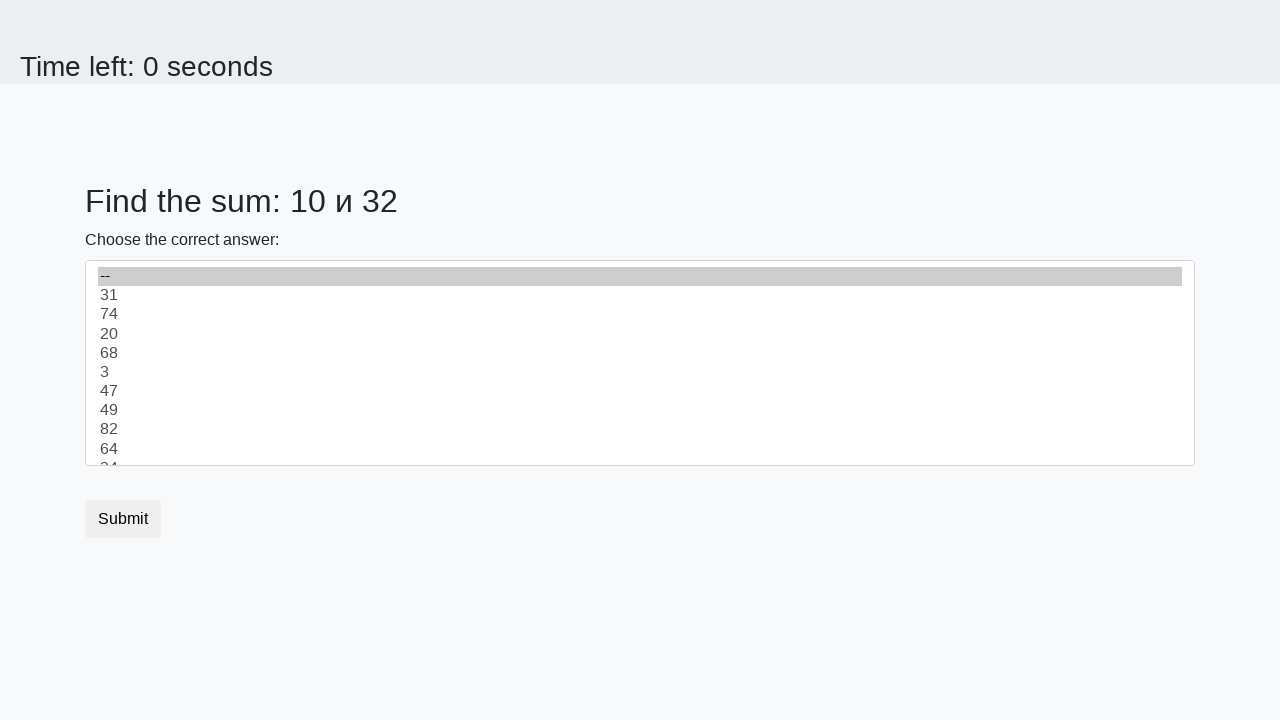

Located the first number element (#num1)
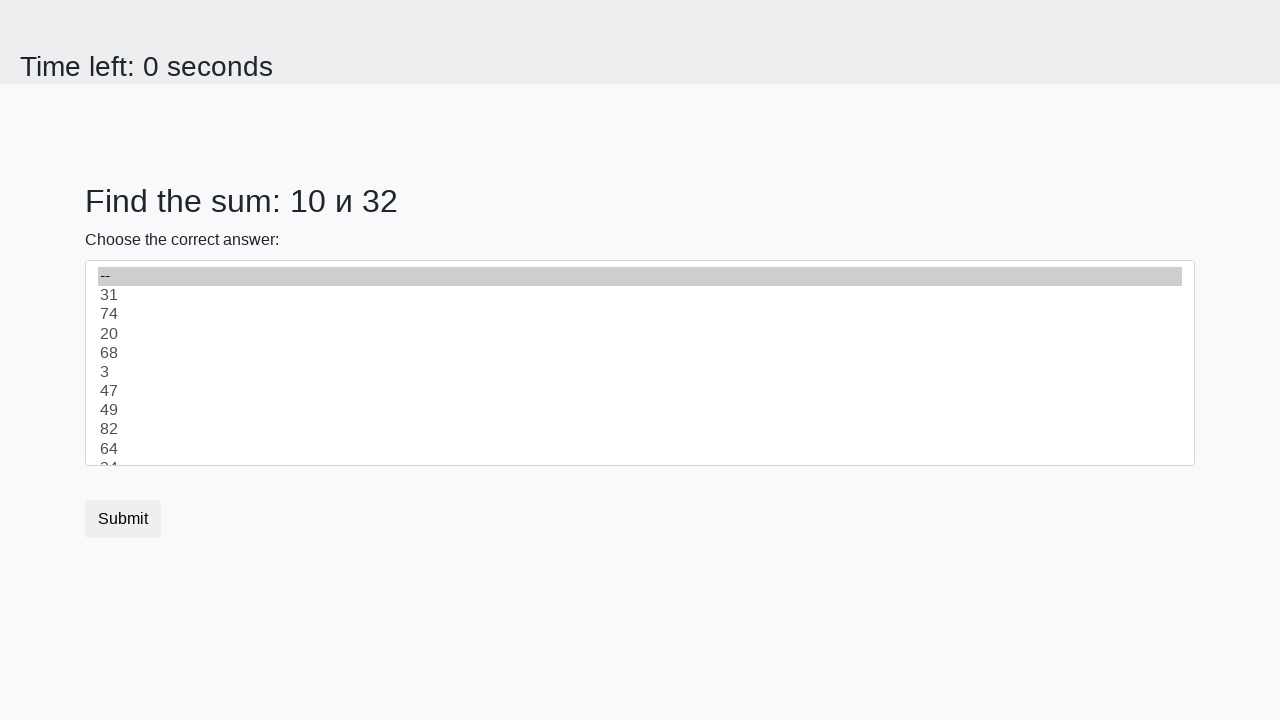

Retrieved text from first number element
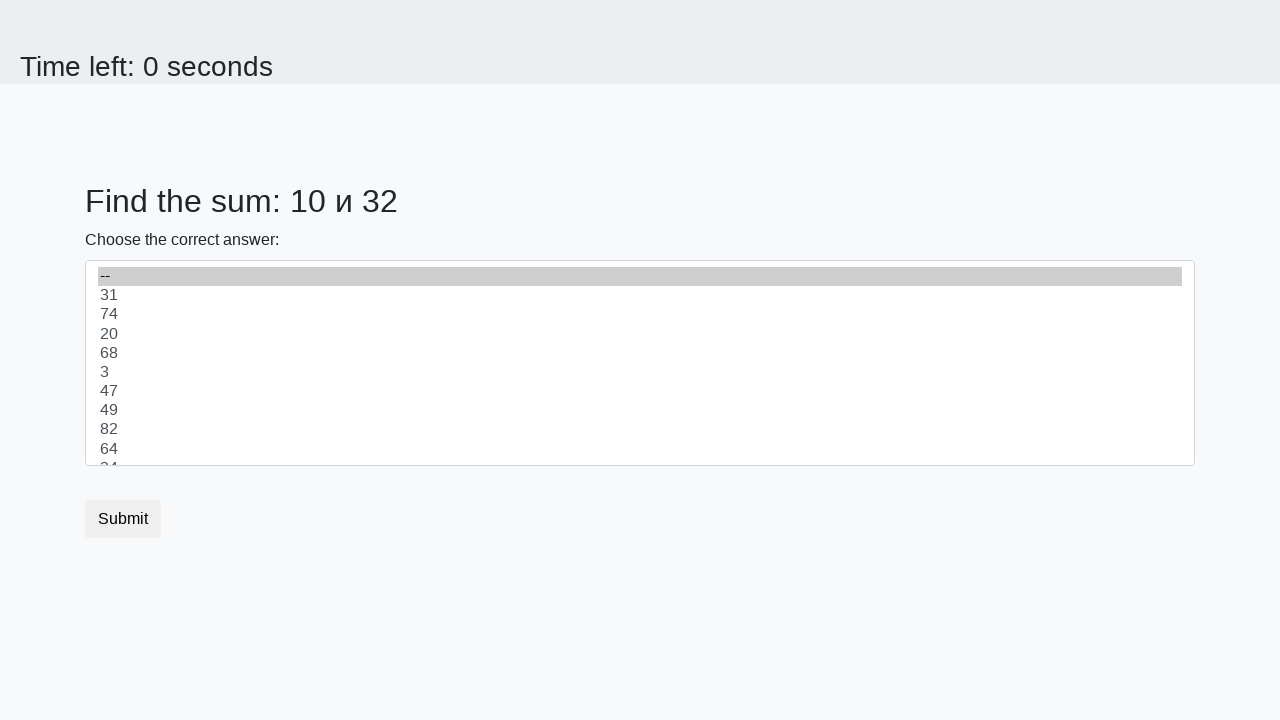

Converted first number to integer: 10
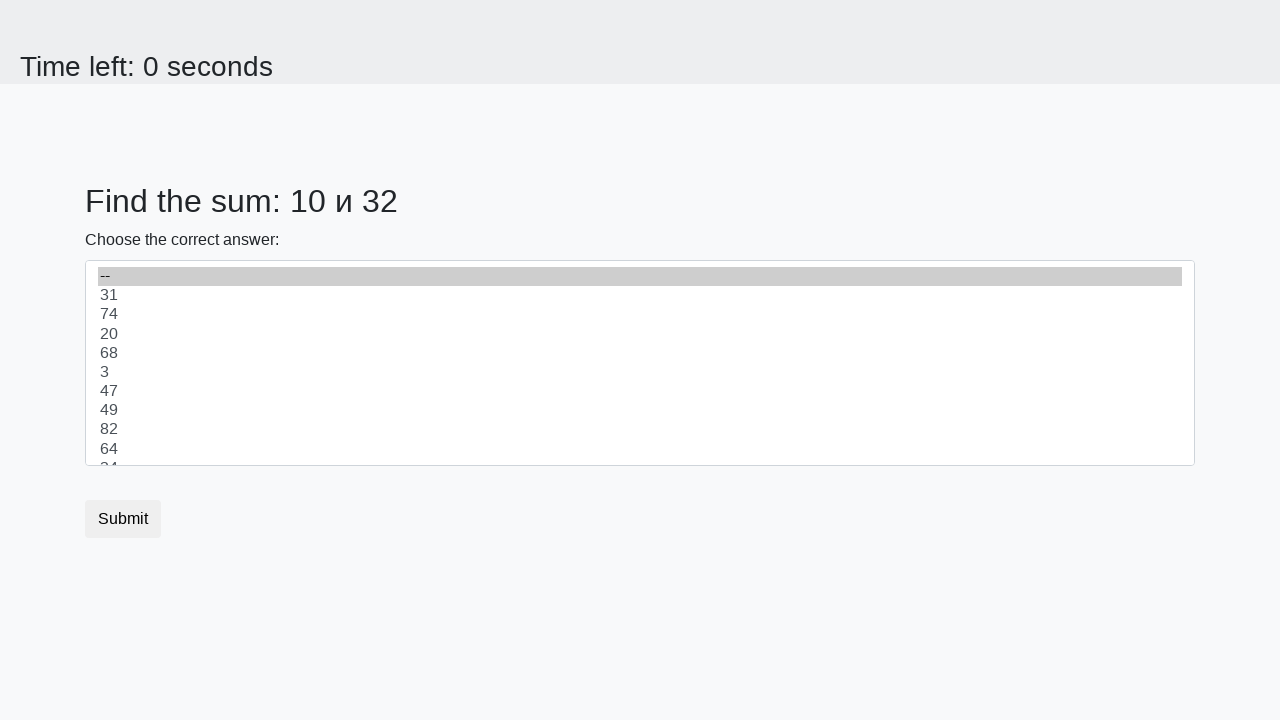

Located the second number element (#num2)
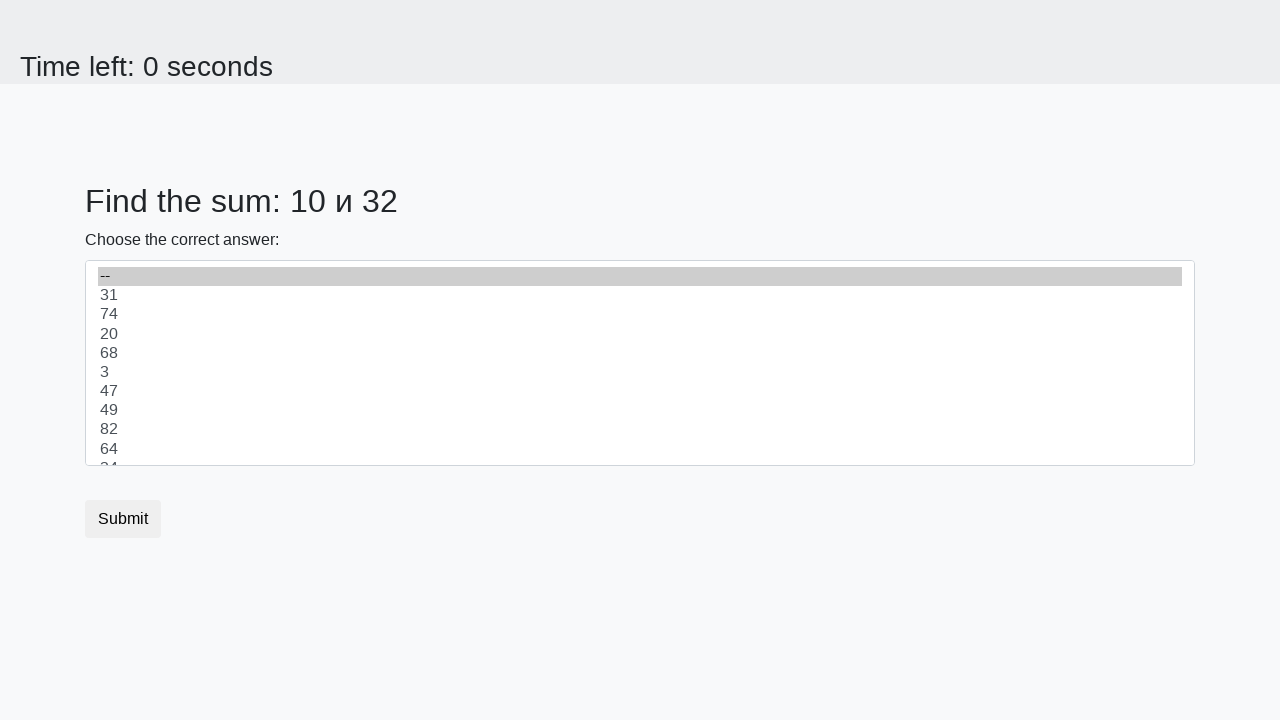

Retrieved text from second number element
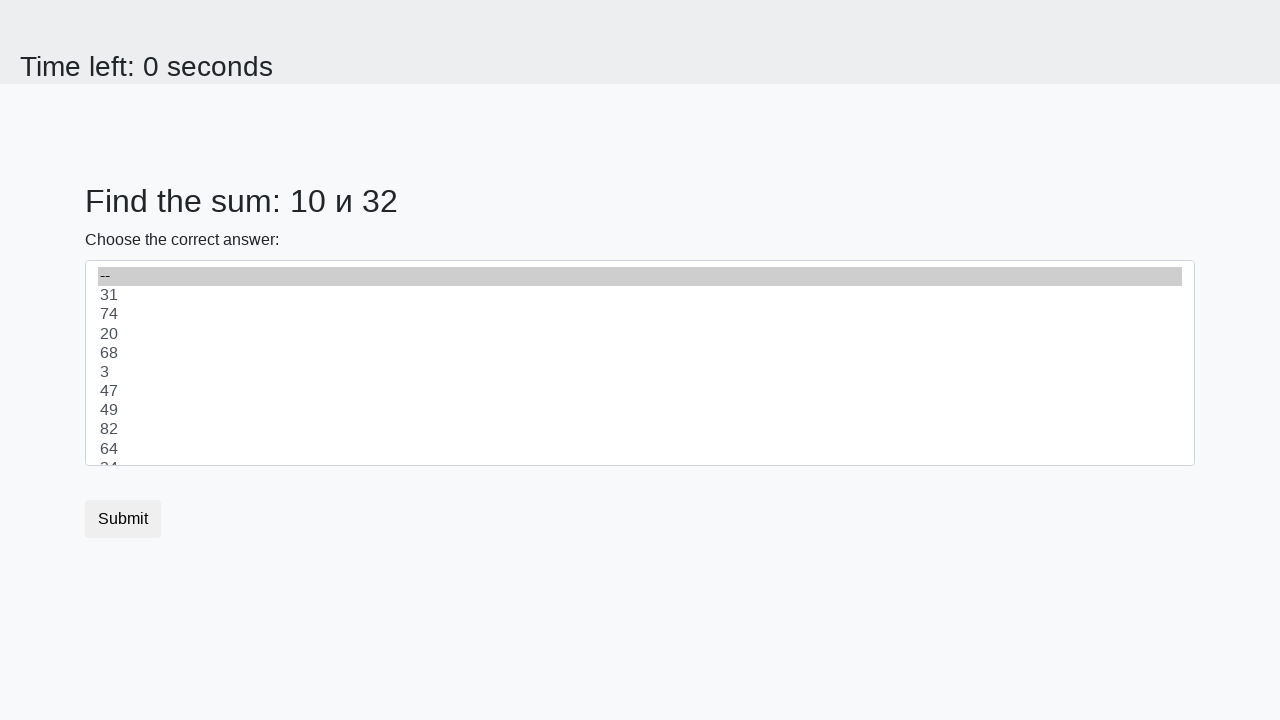

Converted second number to integer: 32
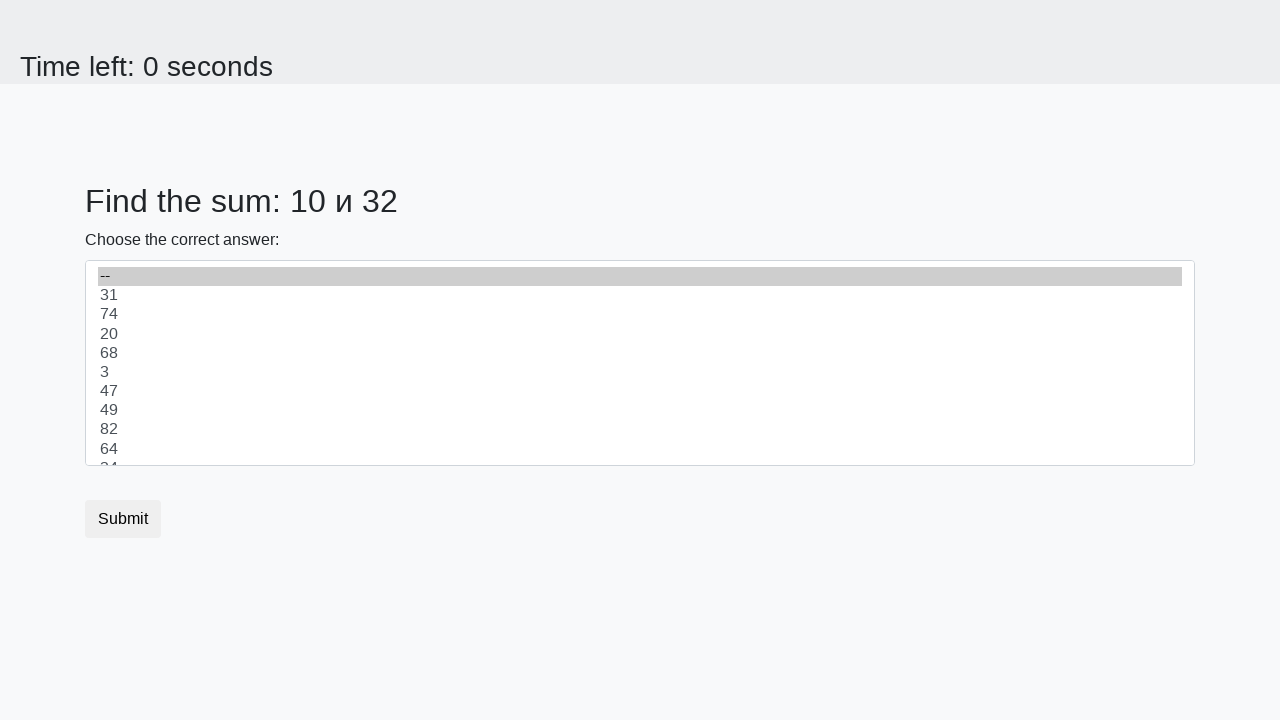

Calculated sum: 10 + 32 = 42
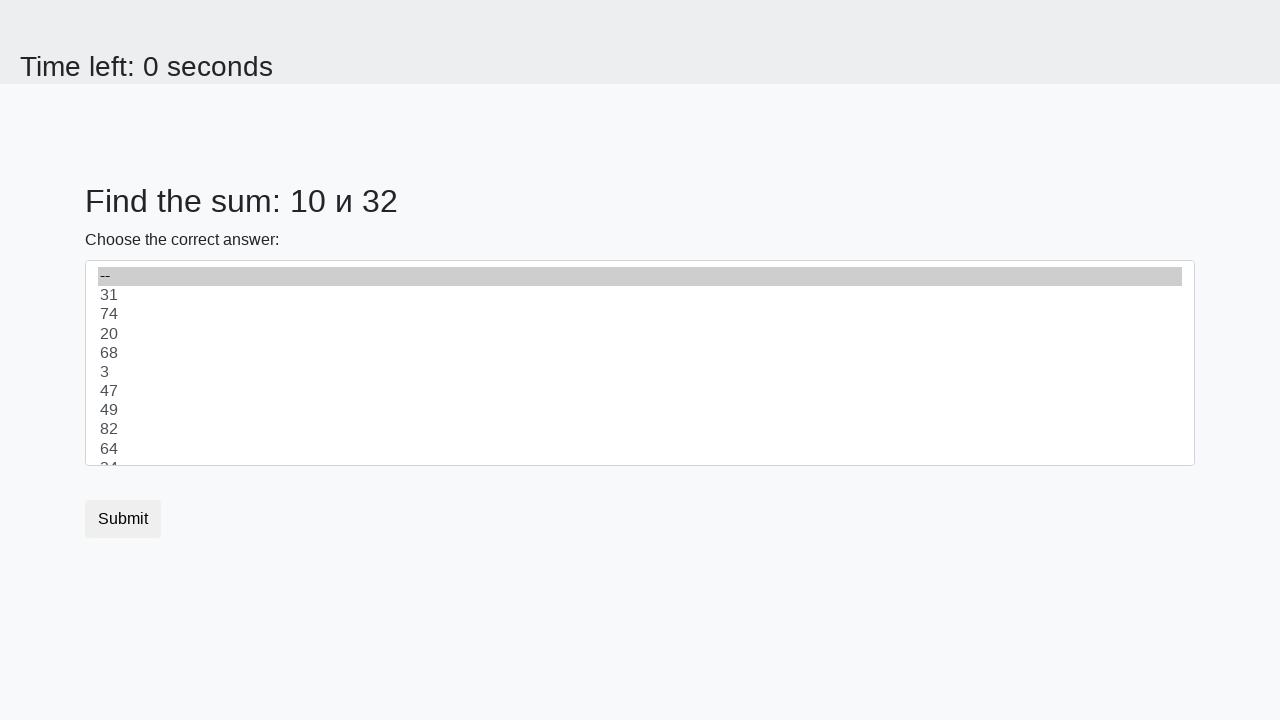

Selected sum (42) from dropdown menu on select
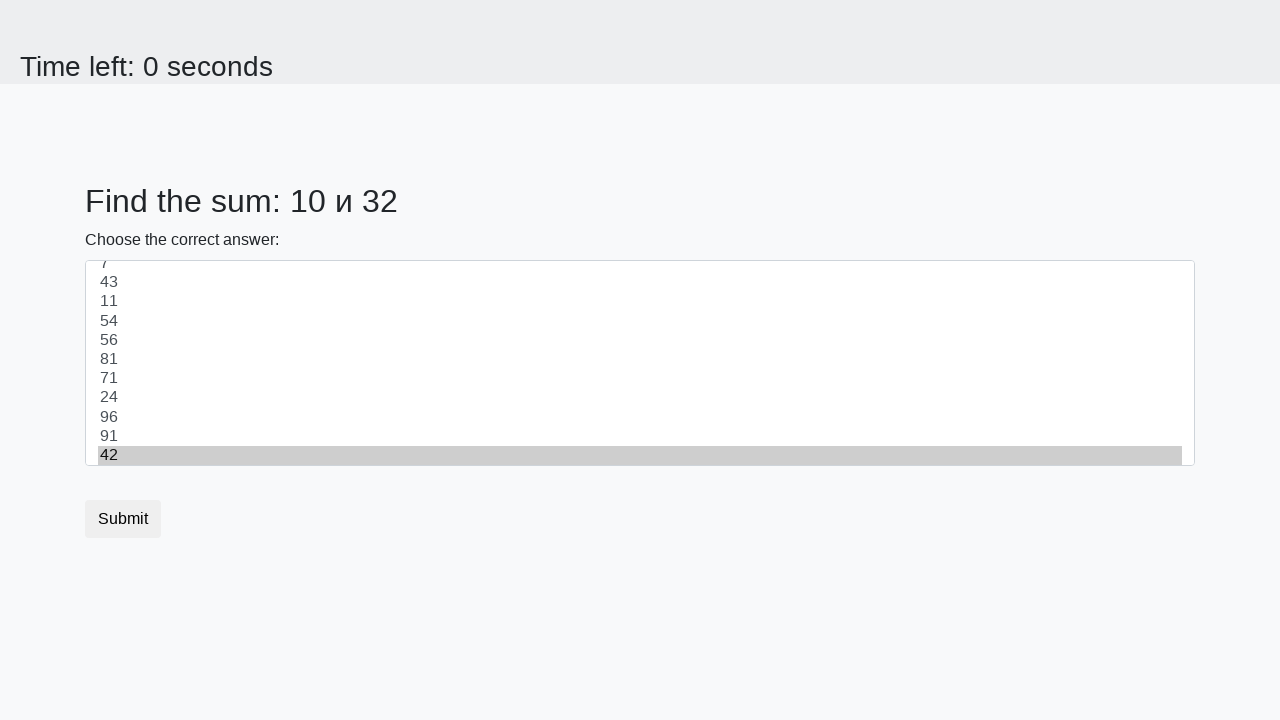

Clicked the submit button at (123, 519) on button.btn
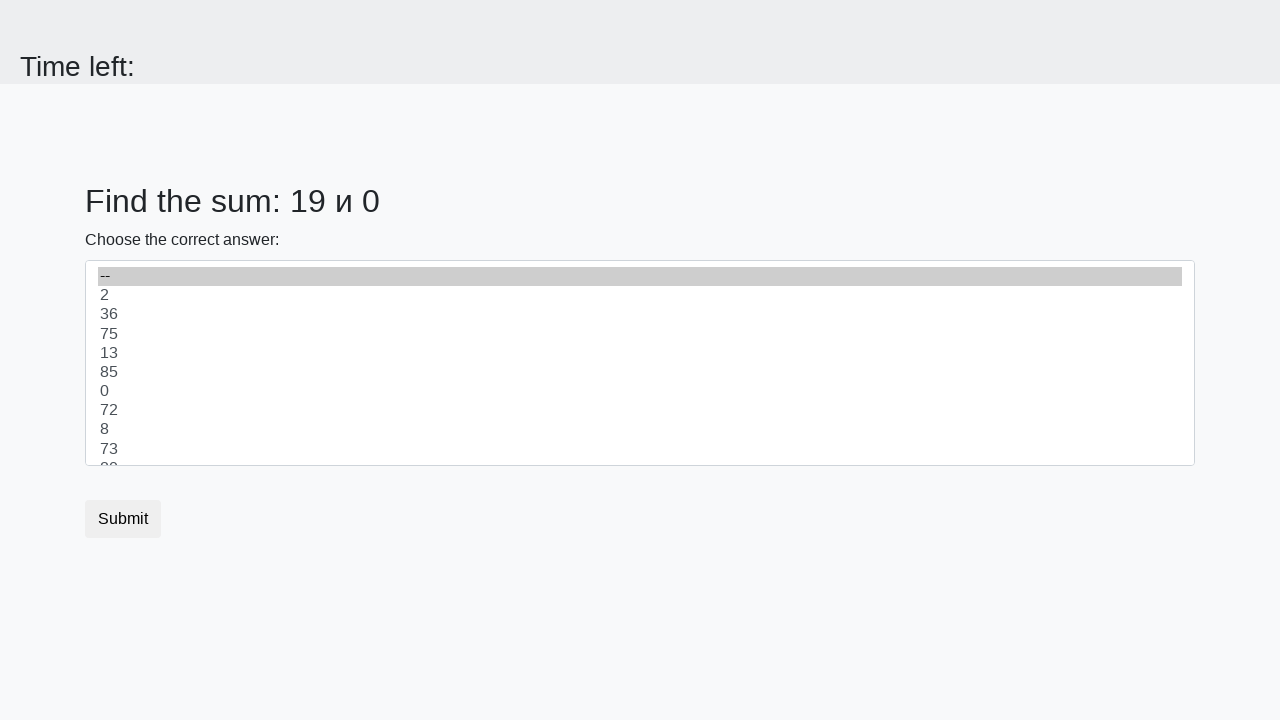

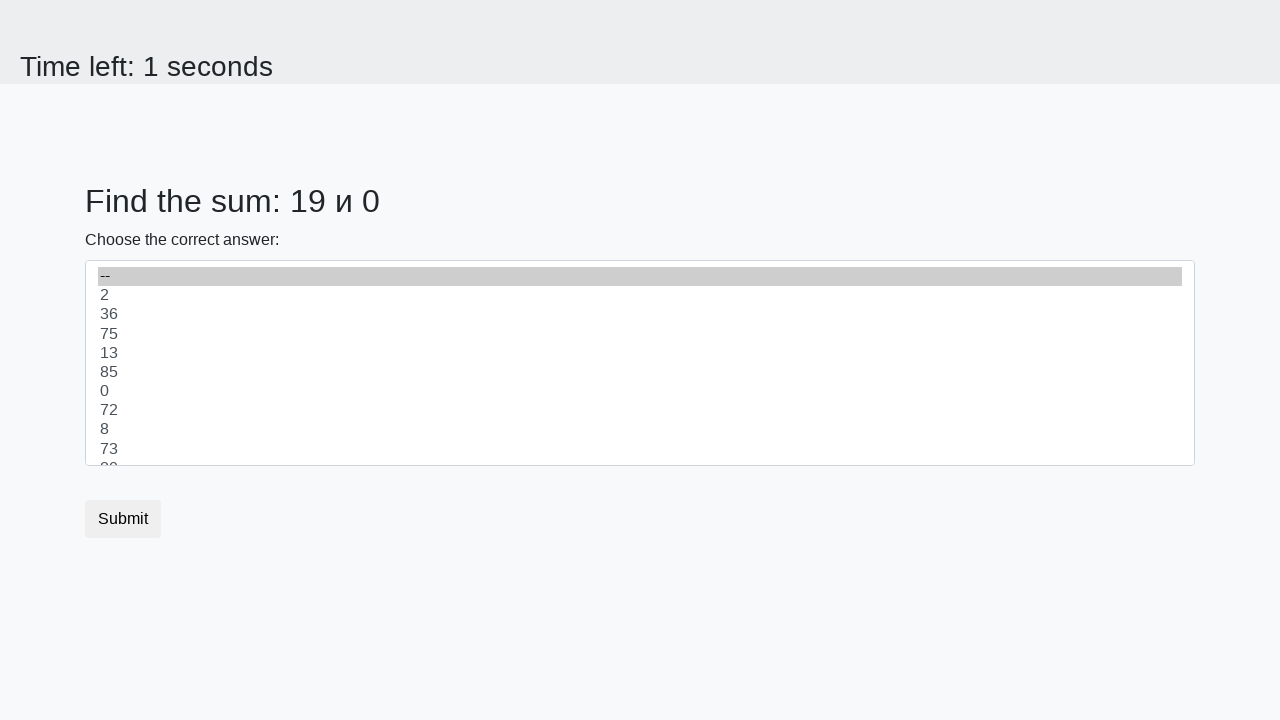